Tests navigation to the Horizontal Slider page by clicking on the link and verifying the page header

Starting URL: https://the-internet.herokuapp.com/

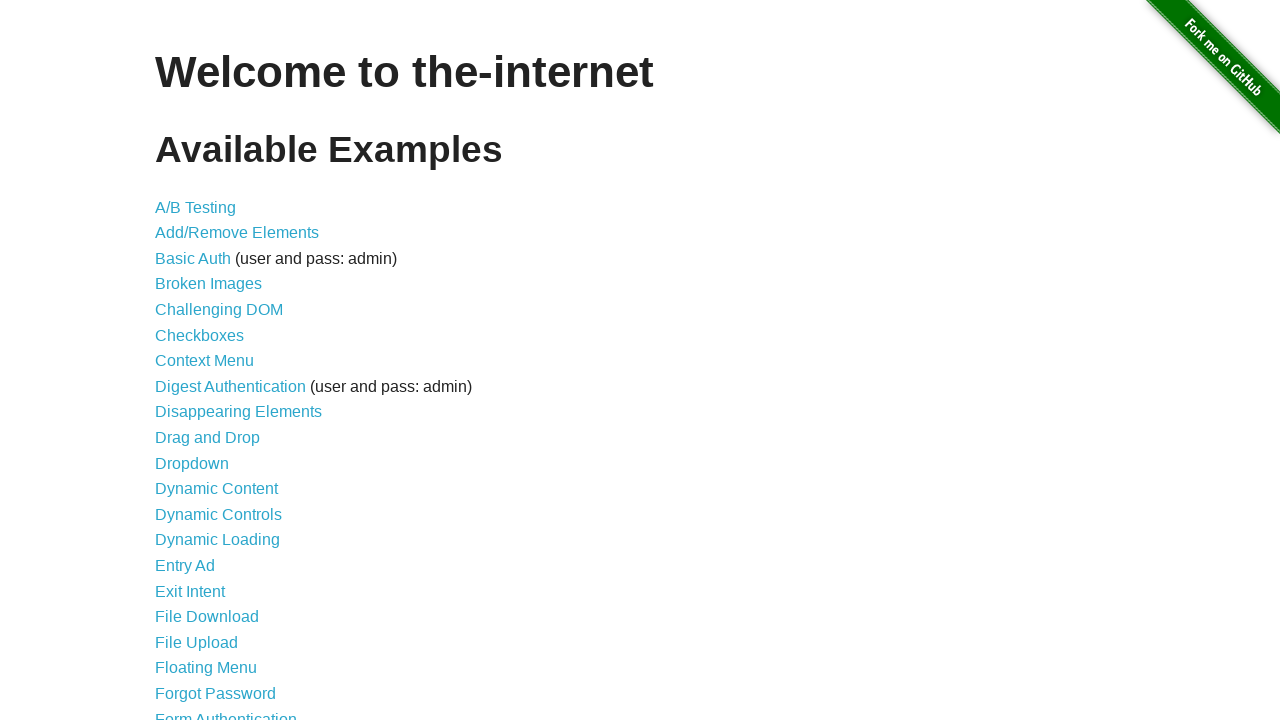

Waited for Horizontal Slider link to be visible
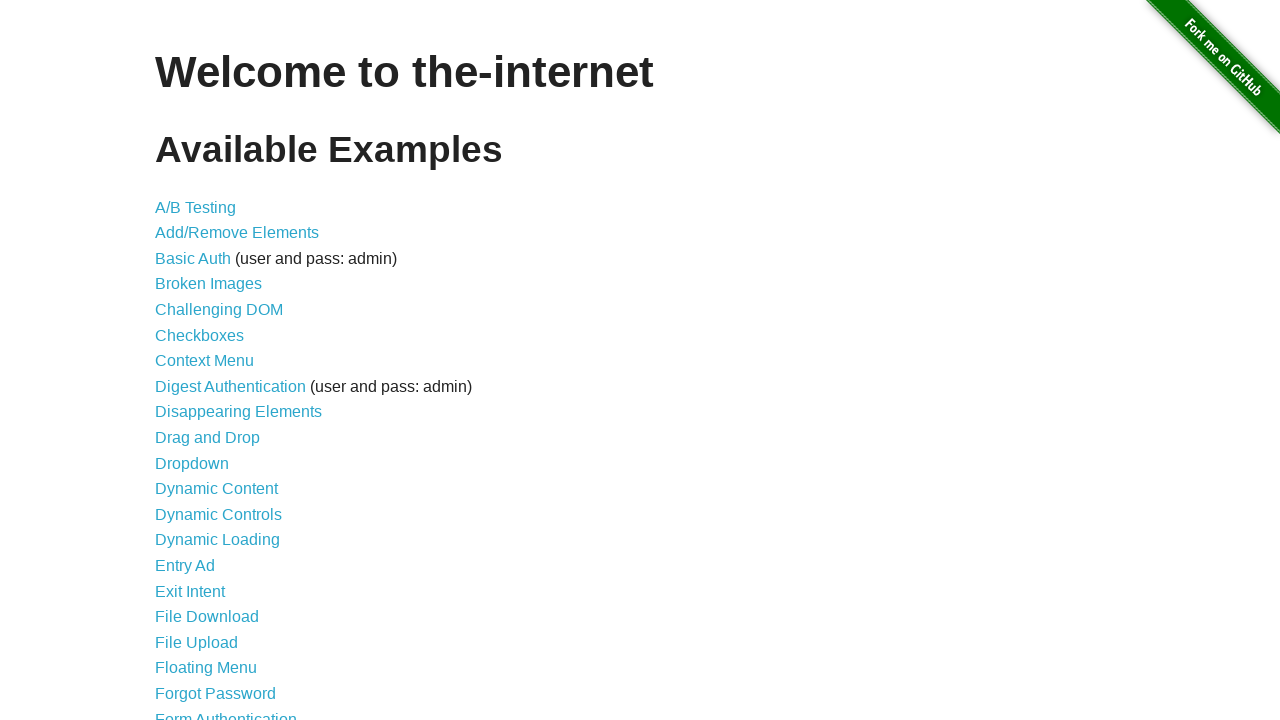

Clicked on Horizontal Slider link at (214, 361) on a[href='/horizontal_slider']
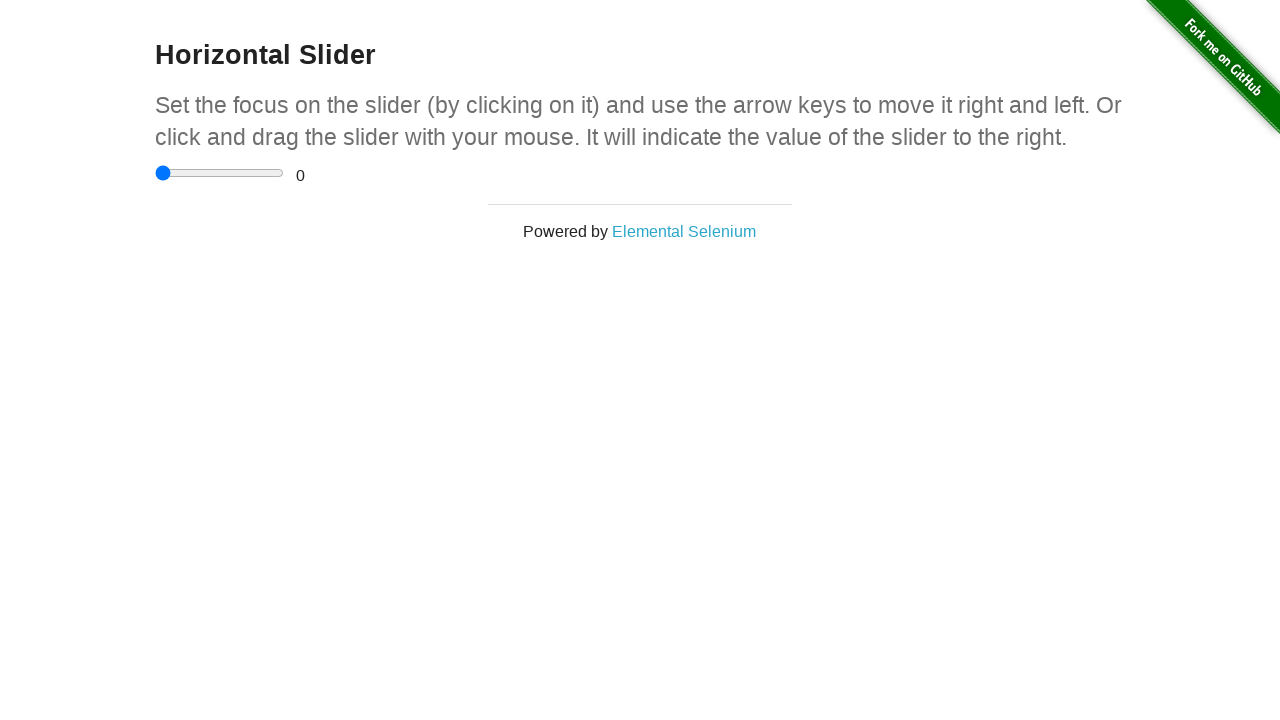

Verified Horizontal Slider page header is displayed
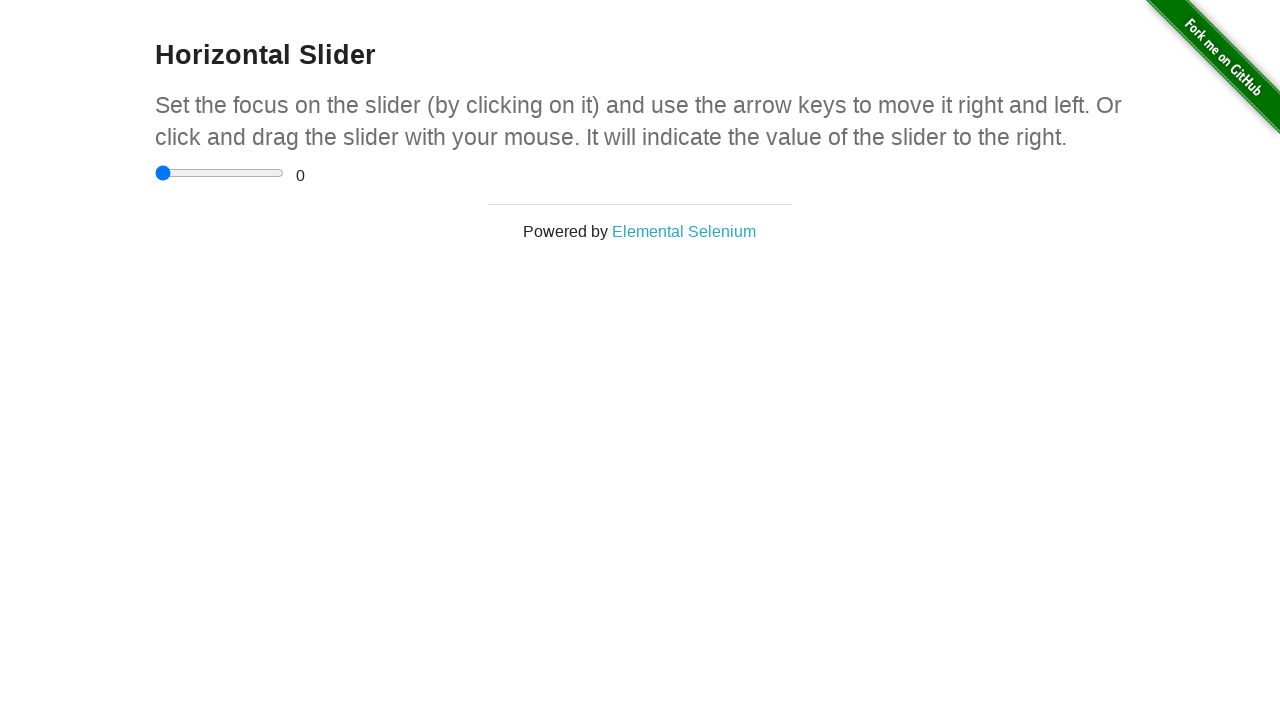

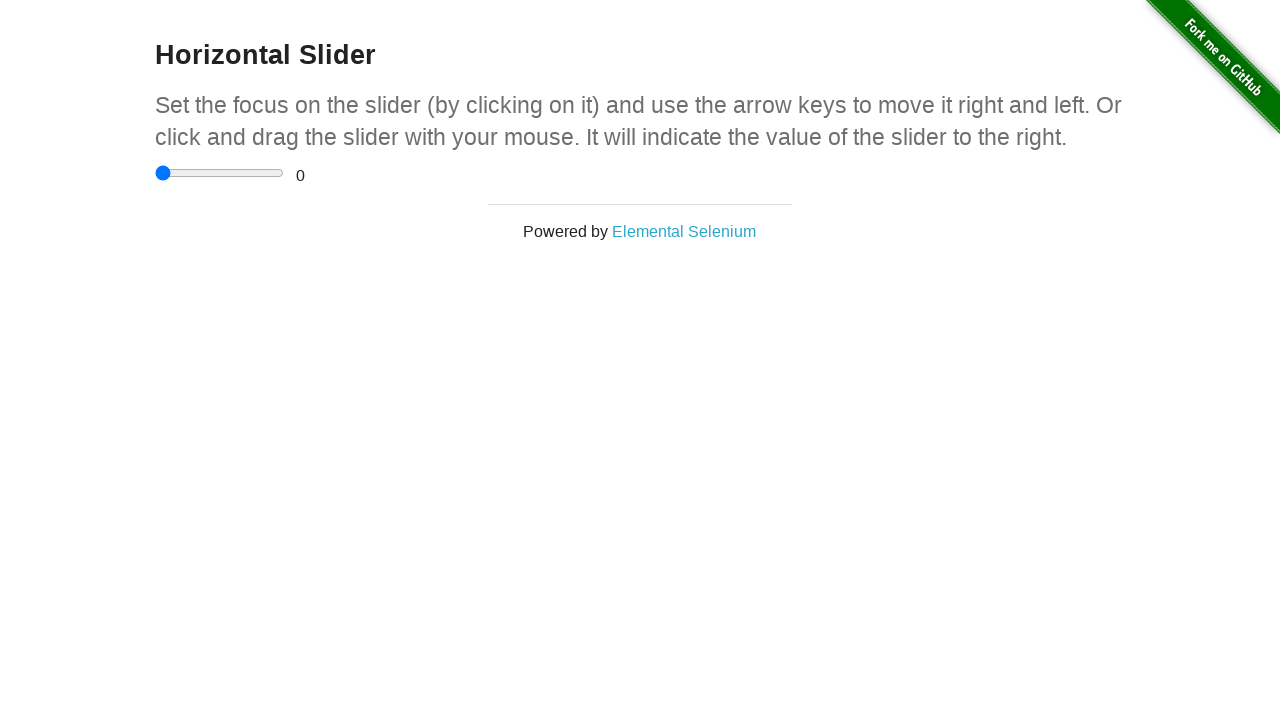